Navigates to the ITMO AI master's program page and clicks the download button to initiate a file download.

Starting URL: https://abit.itmo.ru/program/master/ai

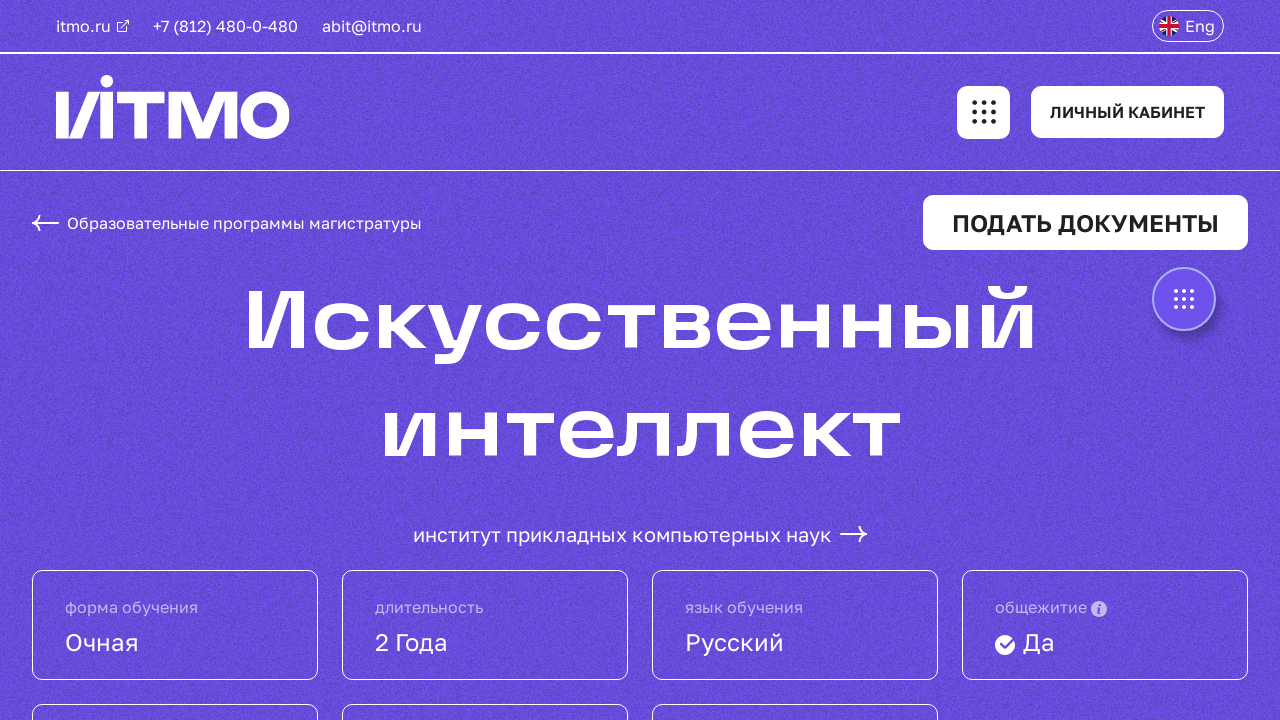

Located the download button for AI master's program
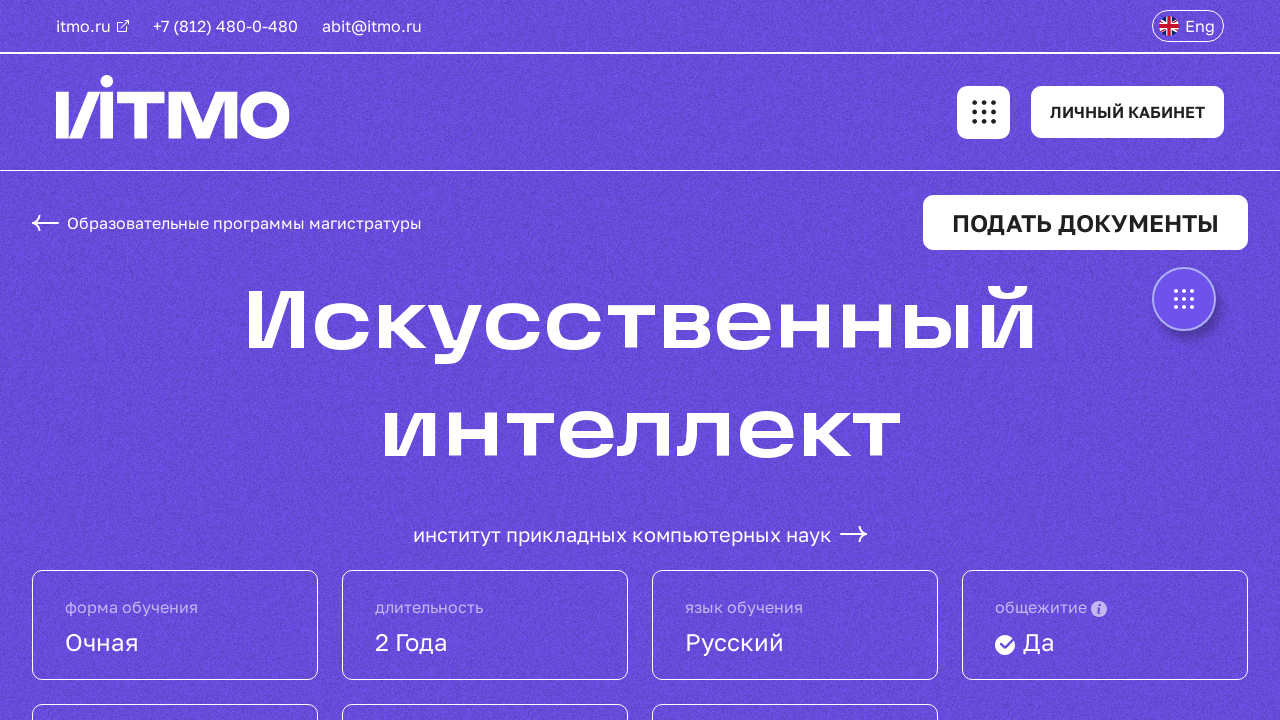

Scrolled download button into view
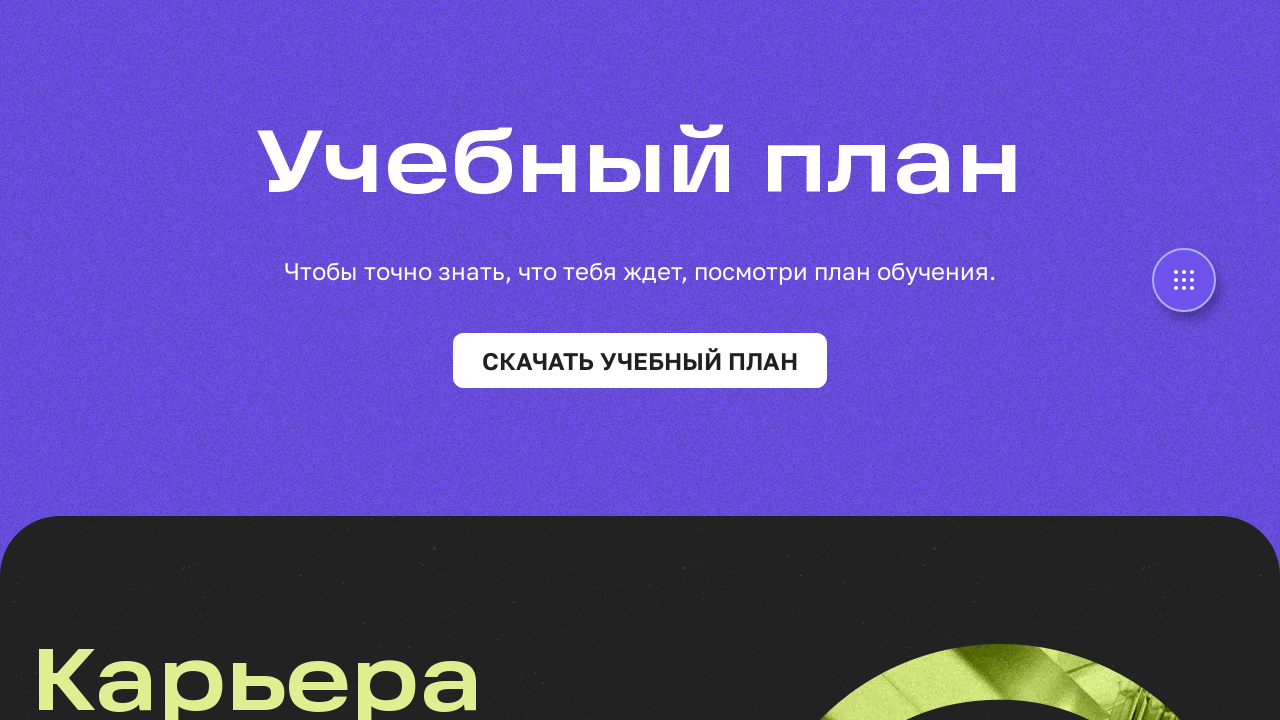

Clicked the download button to initiate file download at (640, 360) on xpath=//*[@id="__next"]/div/main/div[3]/div[4]/div/div/button
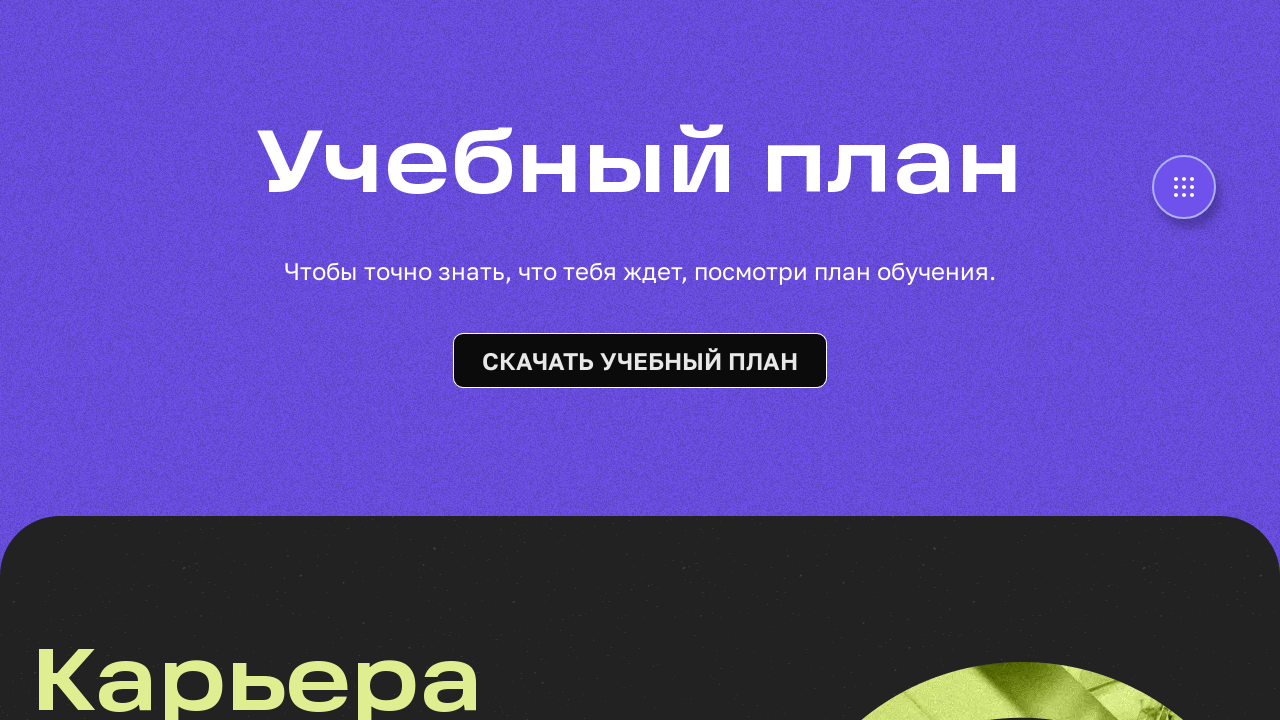

Waited 2 seconds for download to start
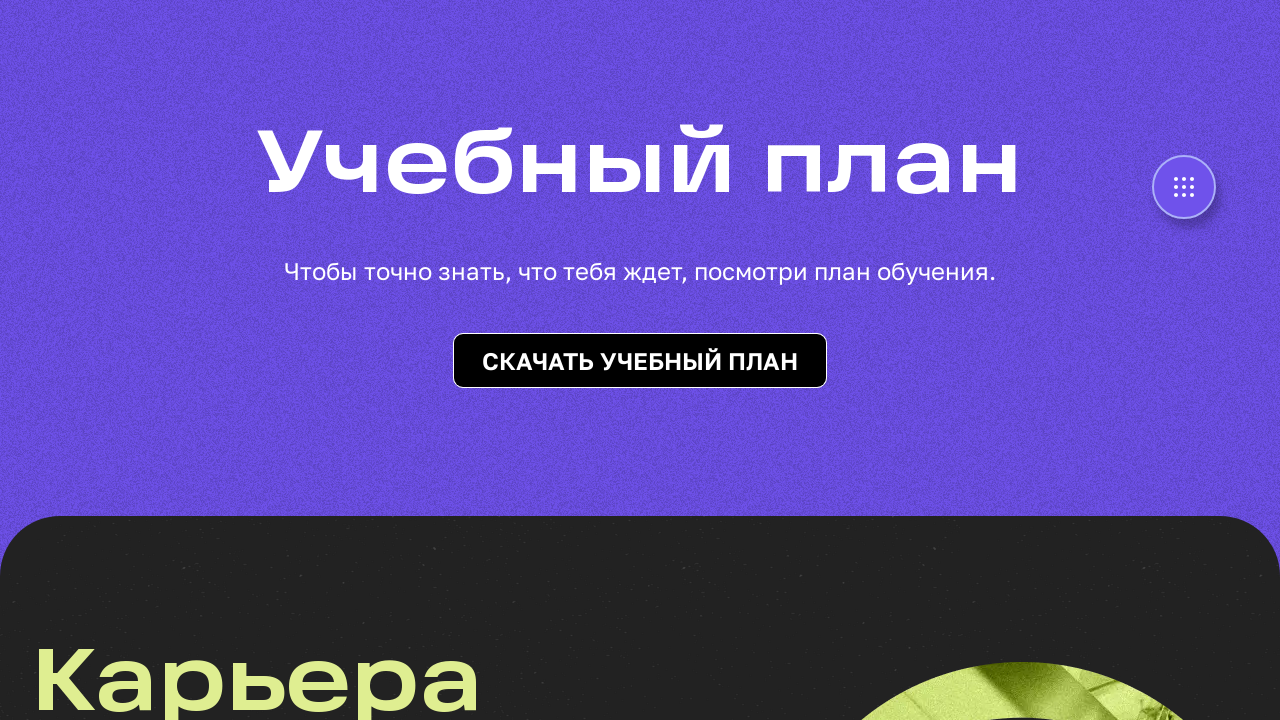

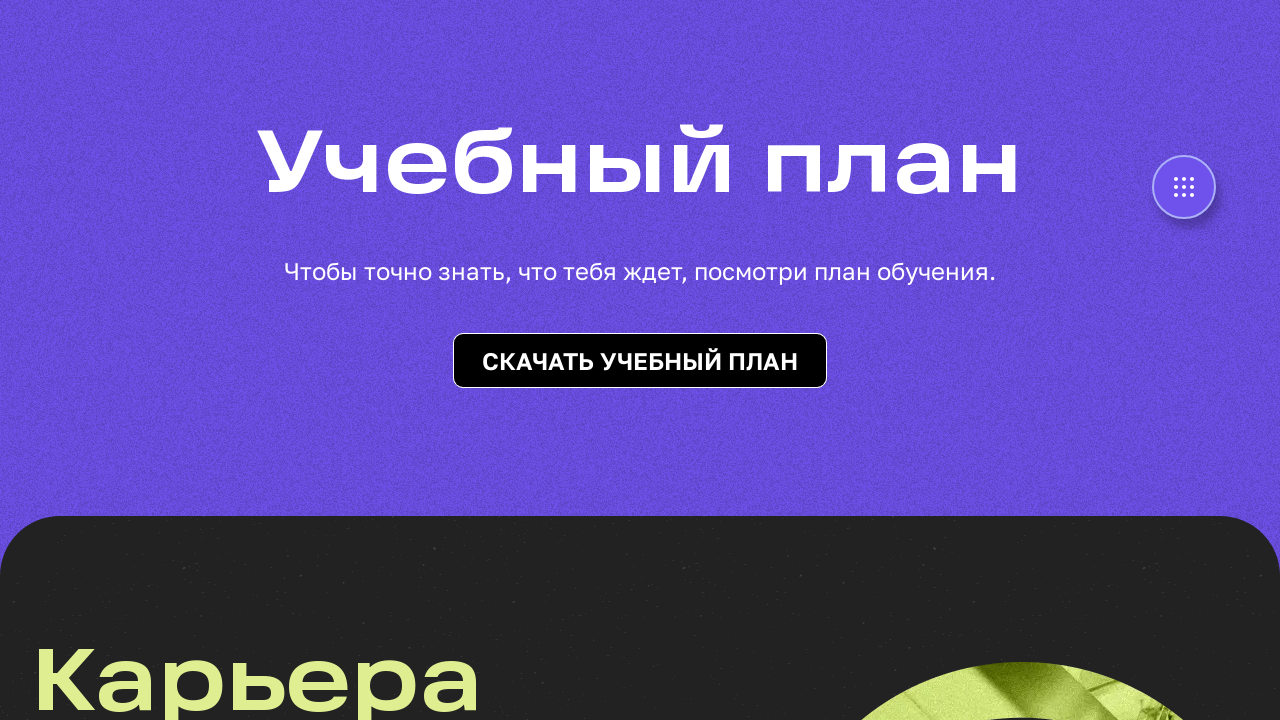